Tests drag and drop functionality on jQuery UI's droppable demo page by dragging an element and dropping it onto a target area within an iframe

Starting URL: http://jqueryui.com/droppable/

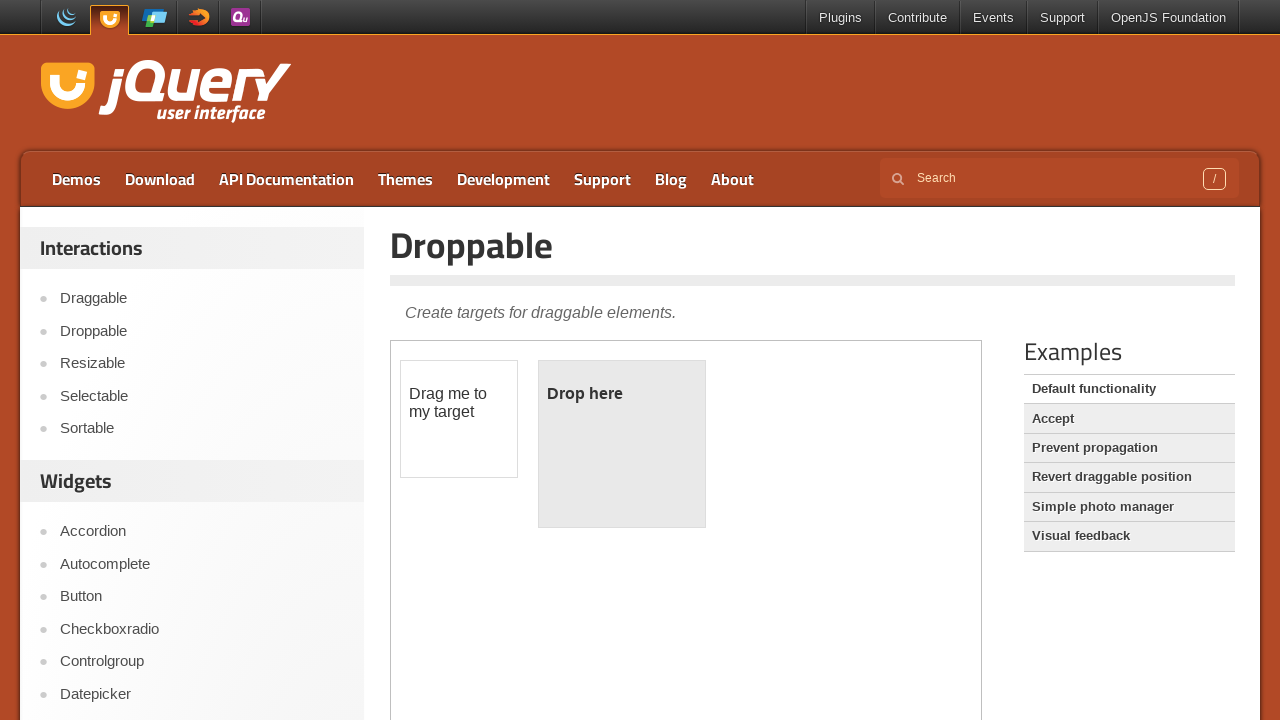

Verified page title is 'Droppable | jQuery UI'
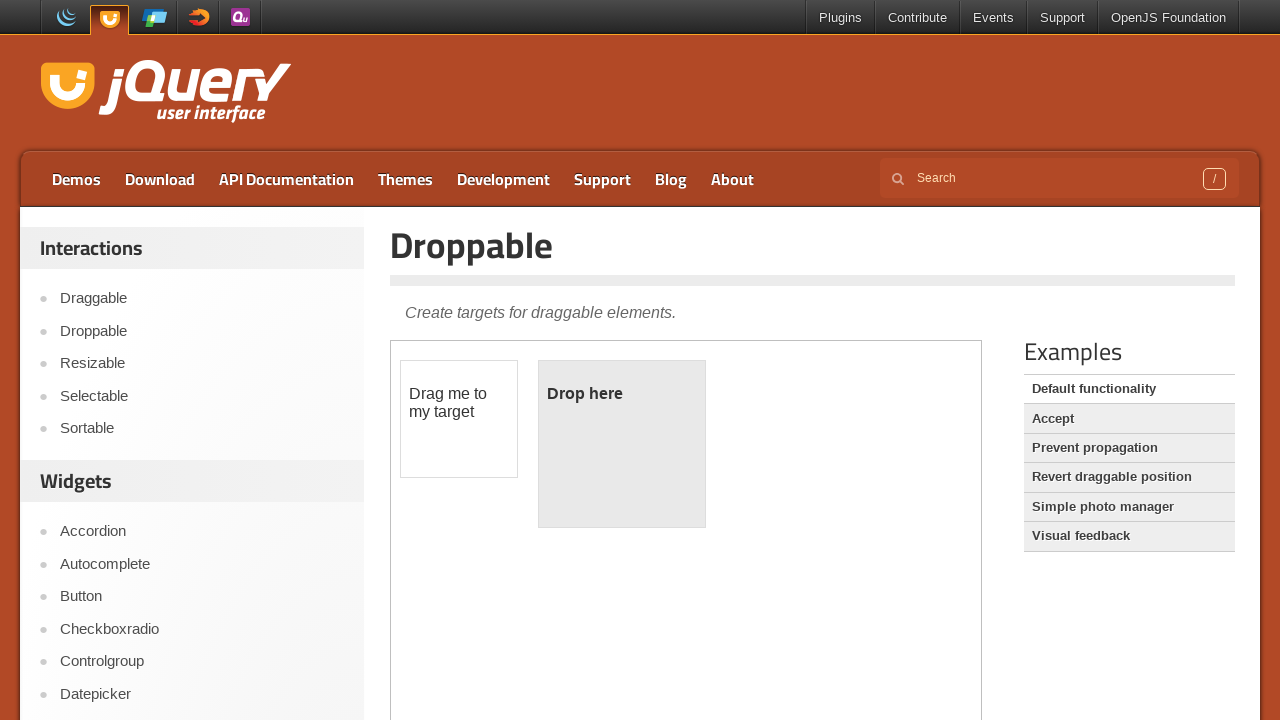

Located the demo iframe containing drag and drop elements
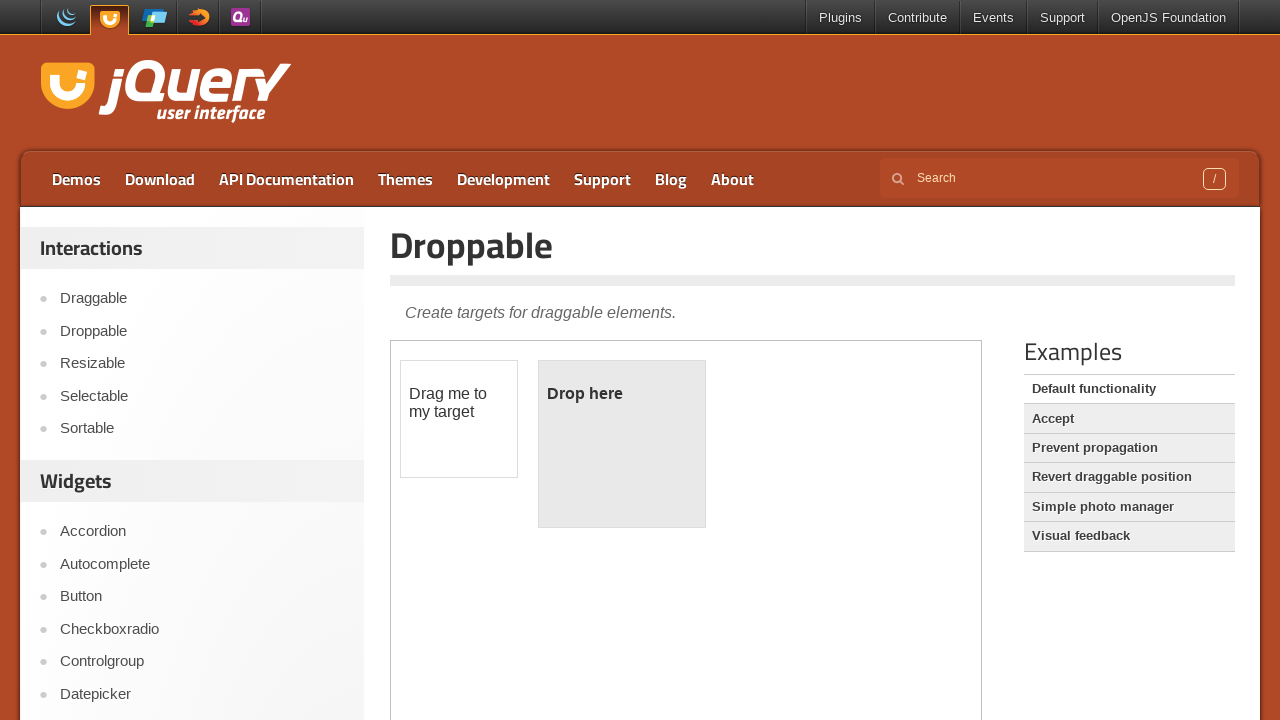

Dragged draggable element and dropped it onto droppable target at (622, 444)
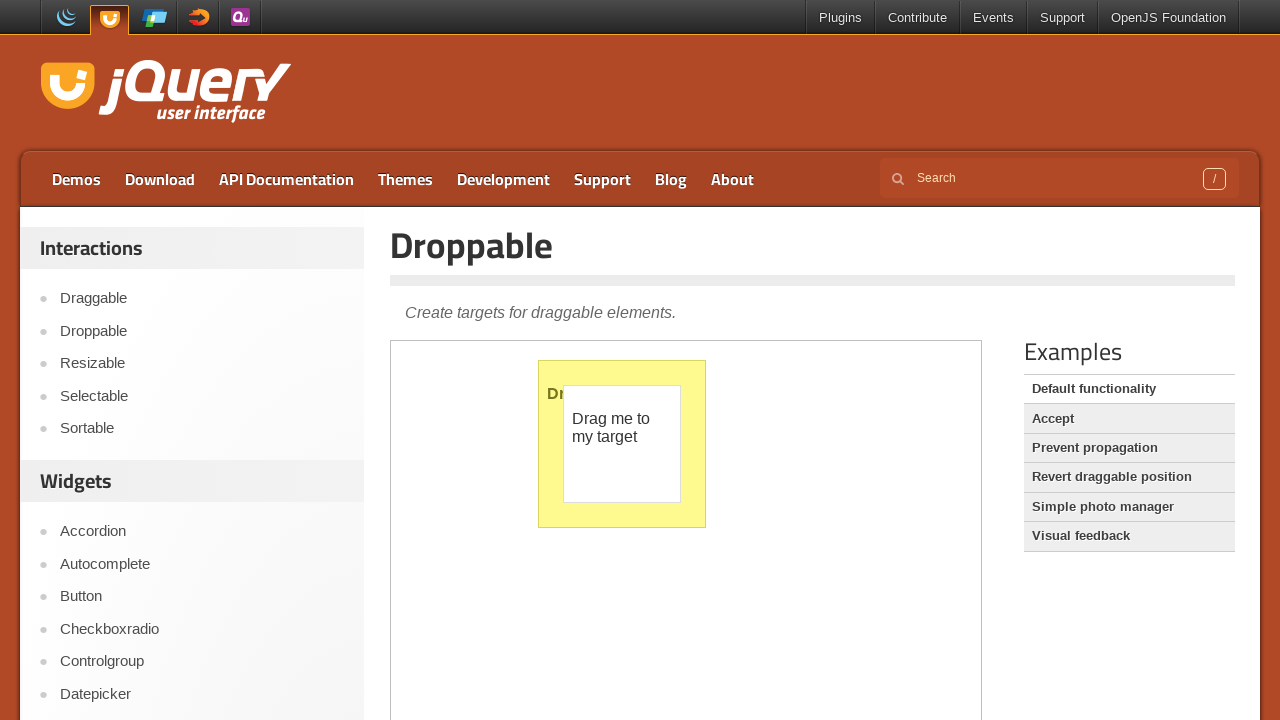

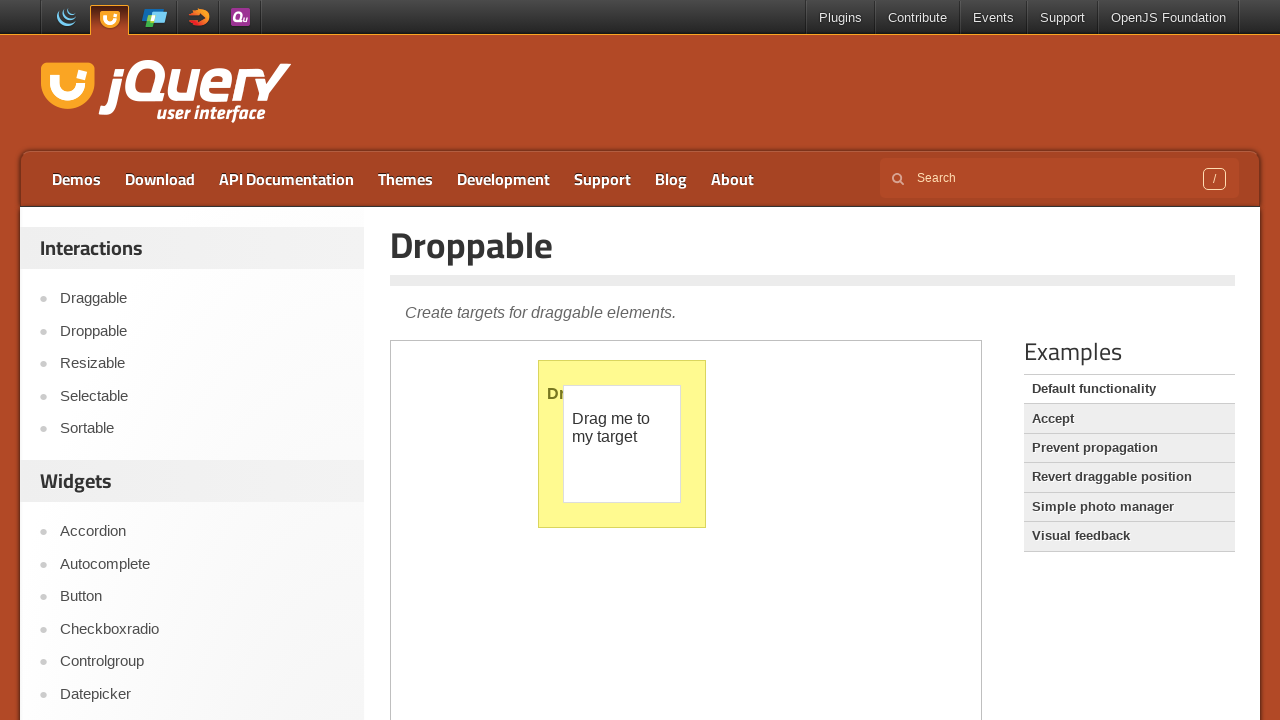